Tests that entered text is trimmed when saving an edited todo

Starting URL: https://demo.playwright.dev/todomvc

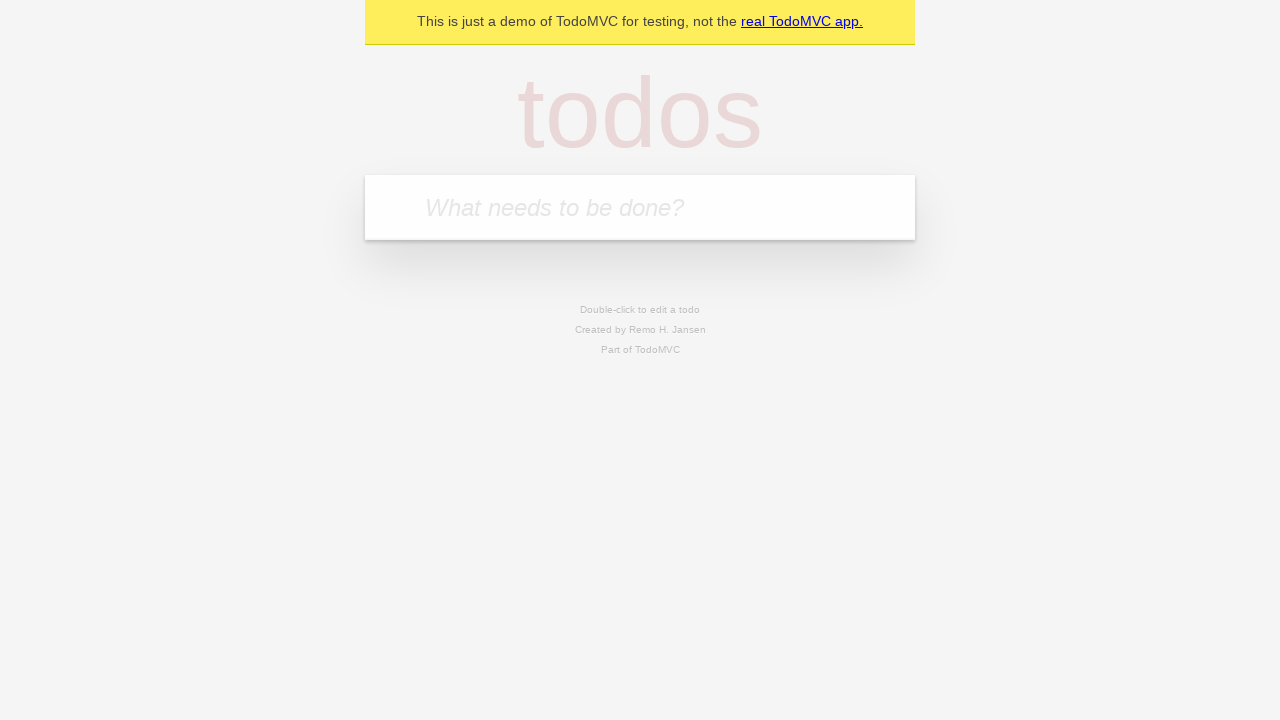

Filled new todo input with 'buy some cheese' on .new-todo
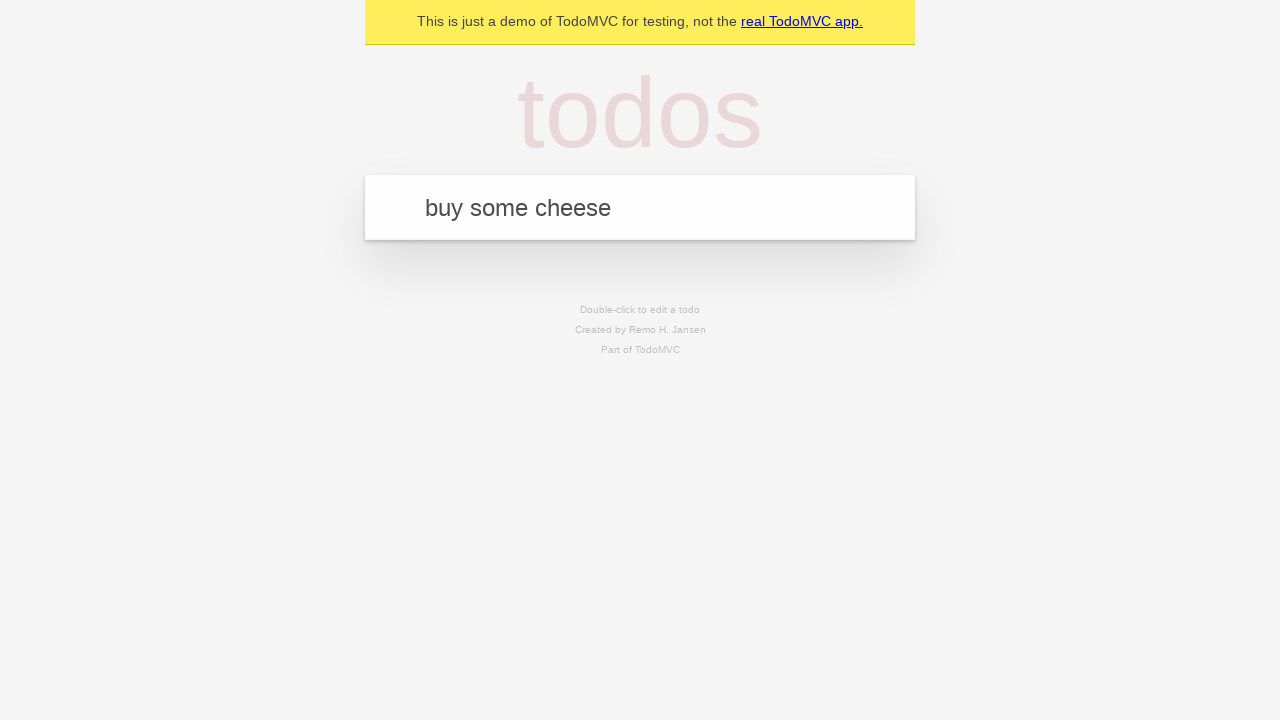

Pressed Enter to add first todo on .new-todo
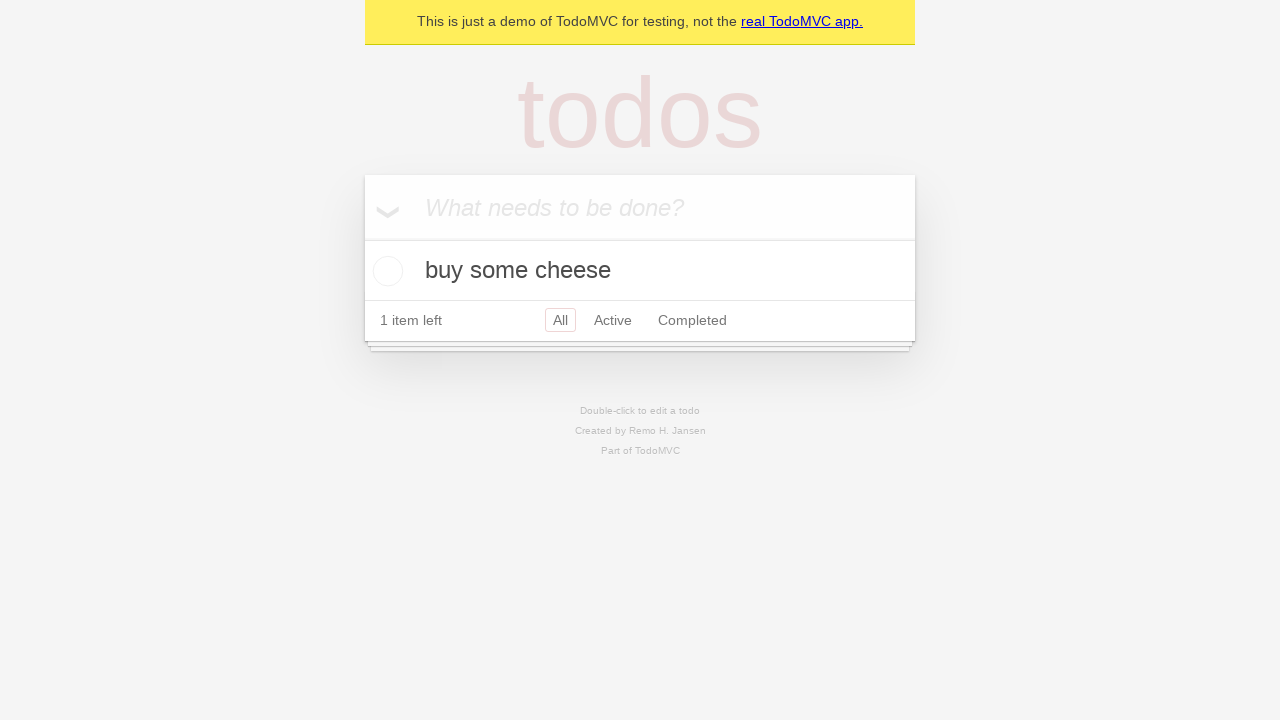

Filled new todo input with 'feed the cat' on .new-todo
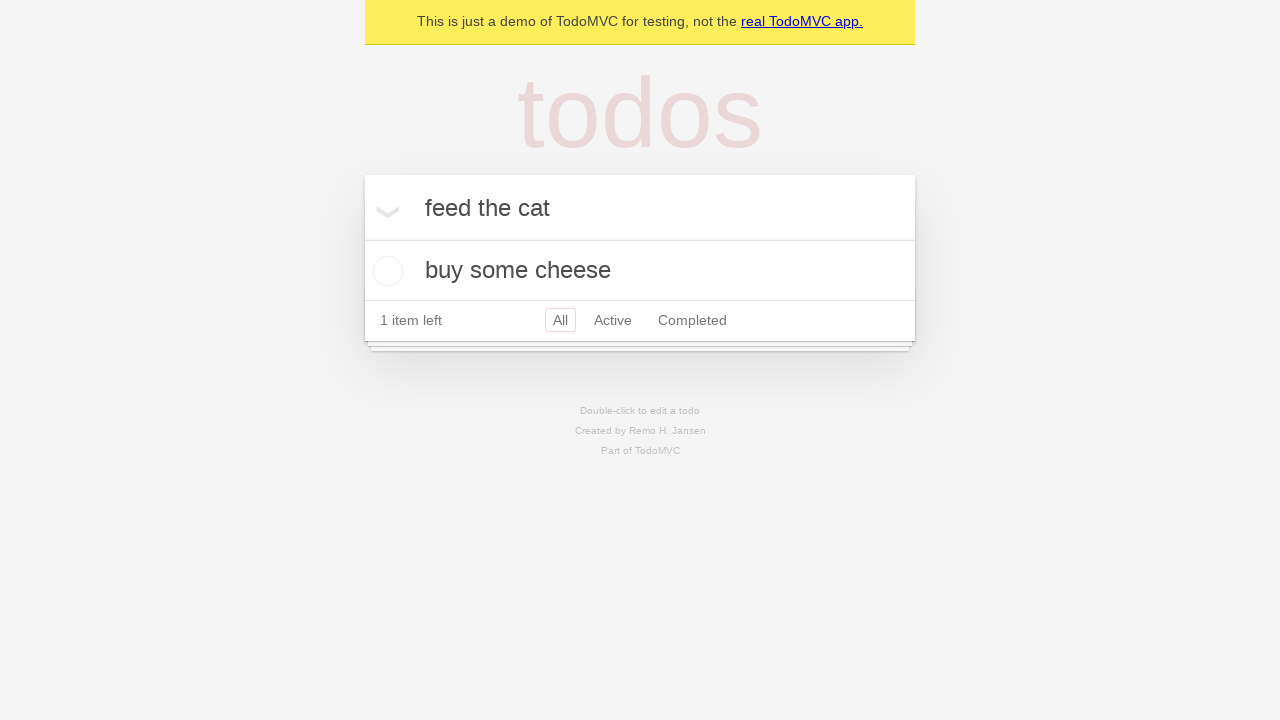

Pressed Enter to add second todo on .new-todo
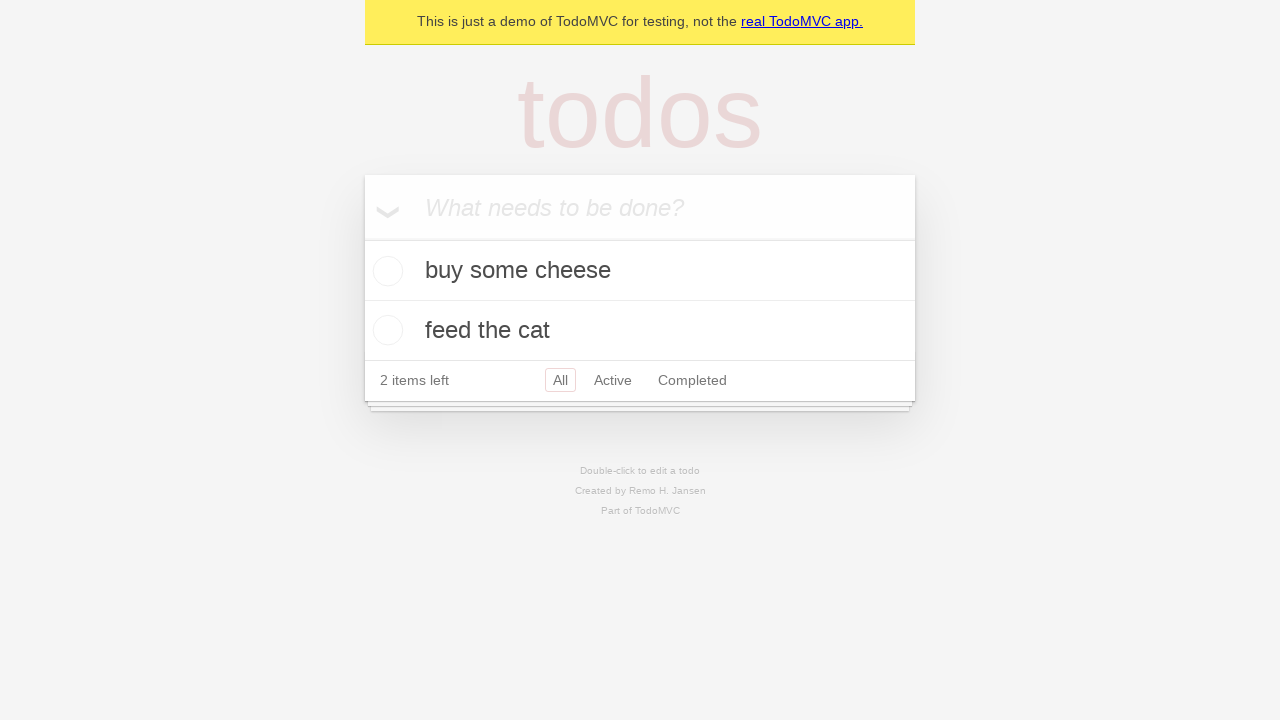

Filled new todo input with 'book a doctors appointment' on .new-todo
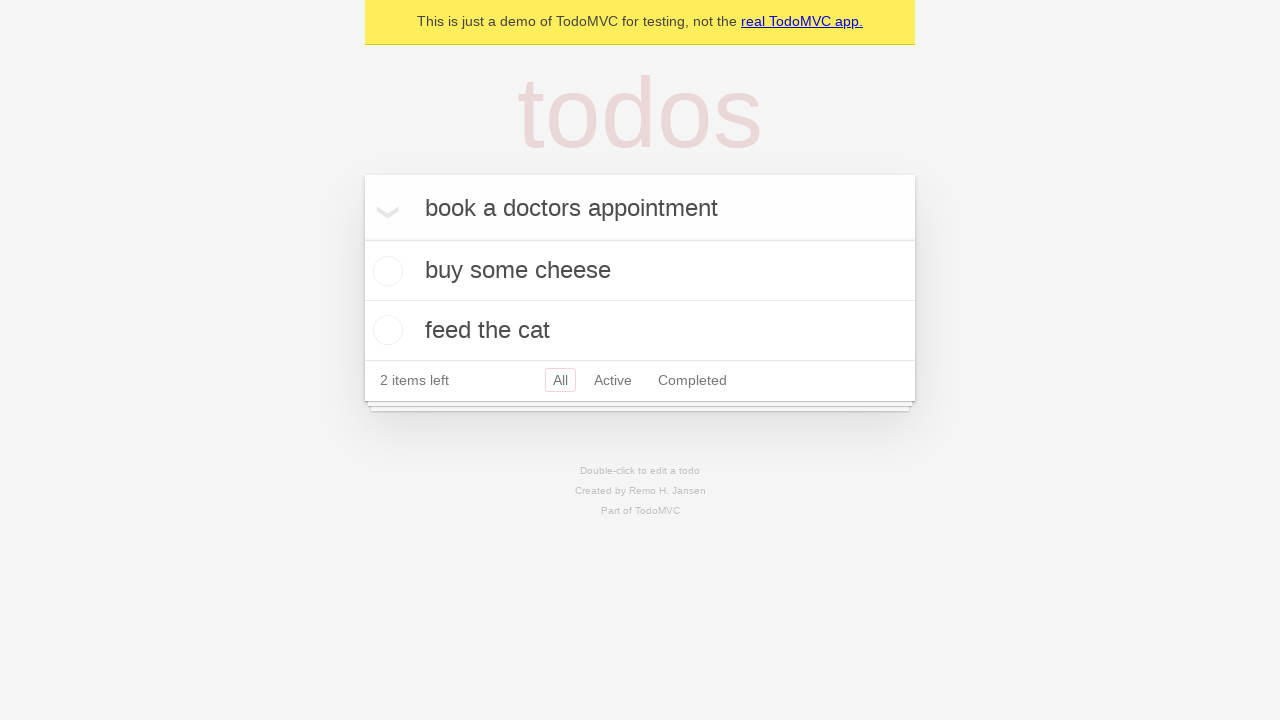

Pressed Enter to add third todo on .new-todo
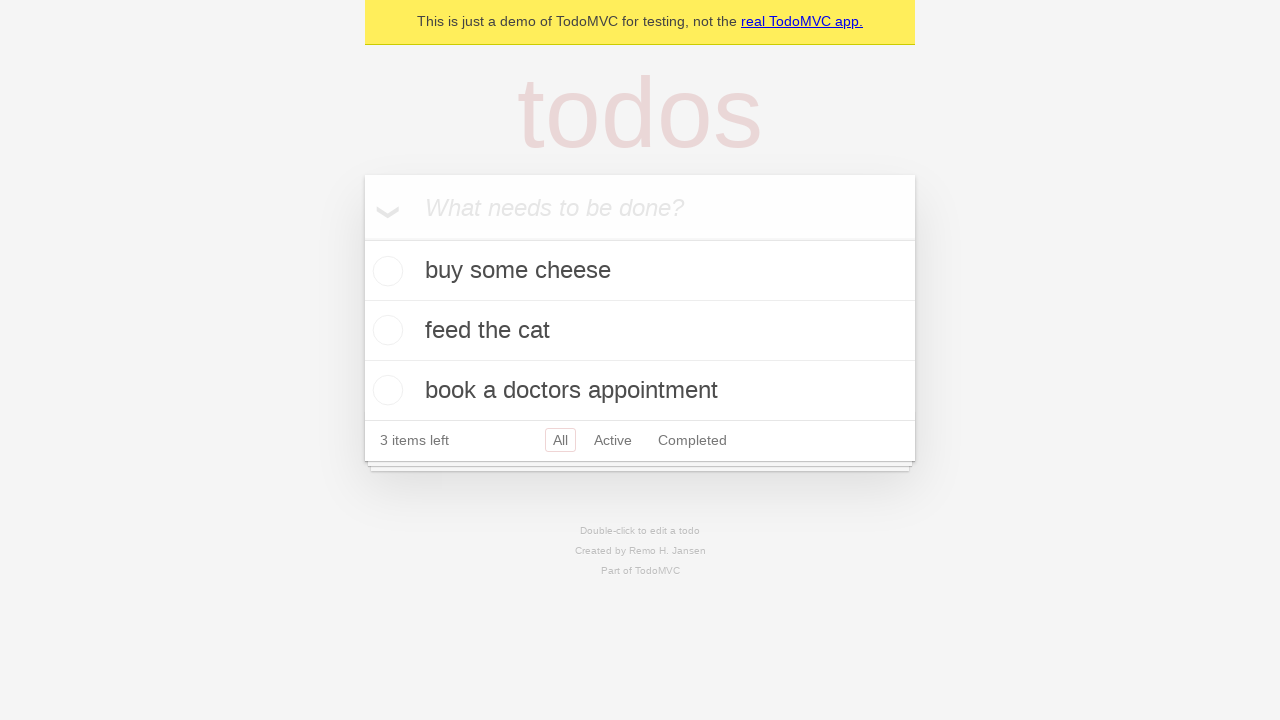

Double-clicked second todo to enter edit mode at (640, 331) on .todo-list li >> nth=1
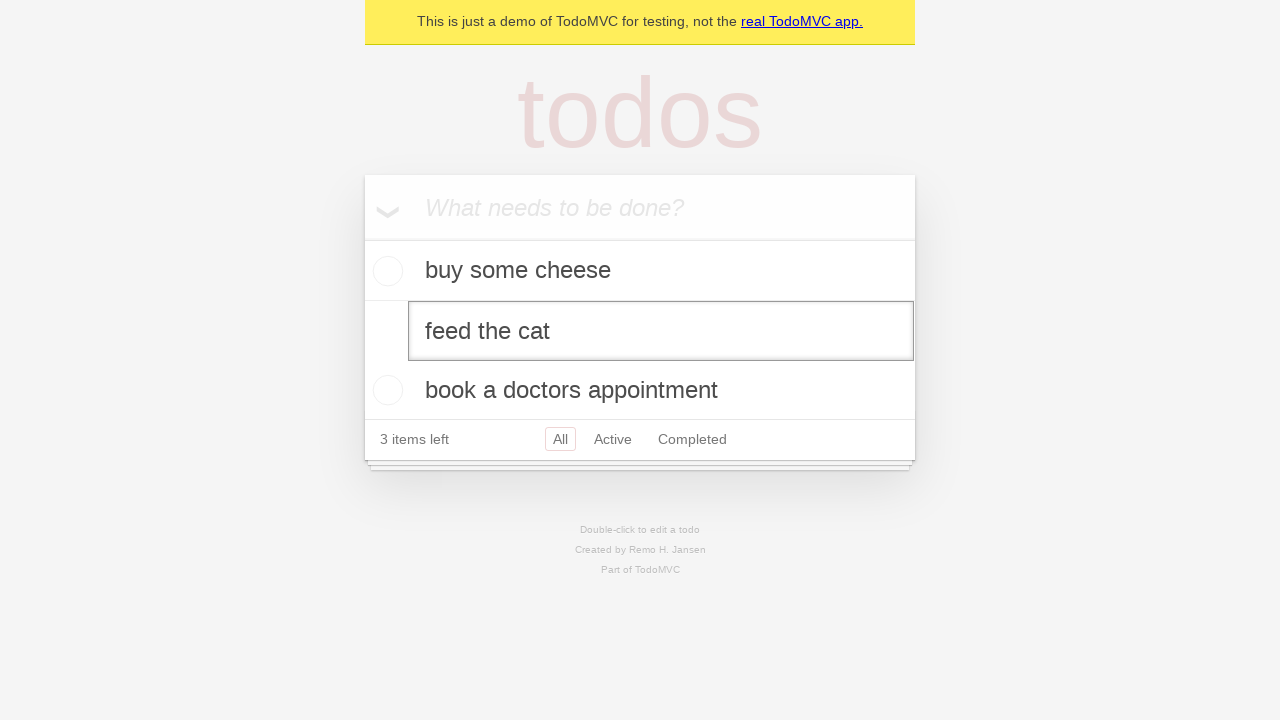

Filled edit field with text containing leading and trailing whitespace on .todo-list li >> nth=1 >> .edit
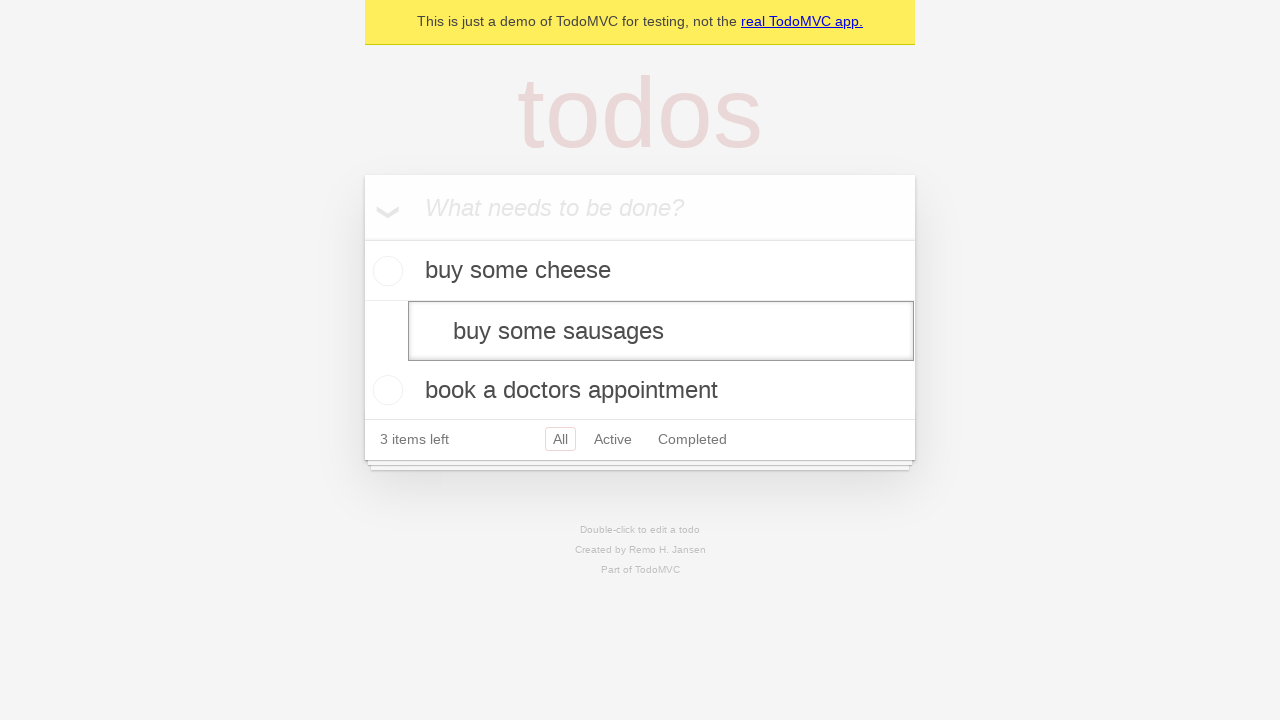

Pressed Enter to save edited todo, expecting text to be trimmed on .todo-list li >> nth=1 >> .edit
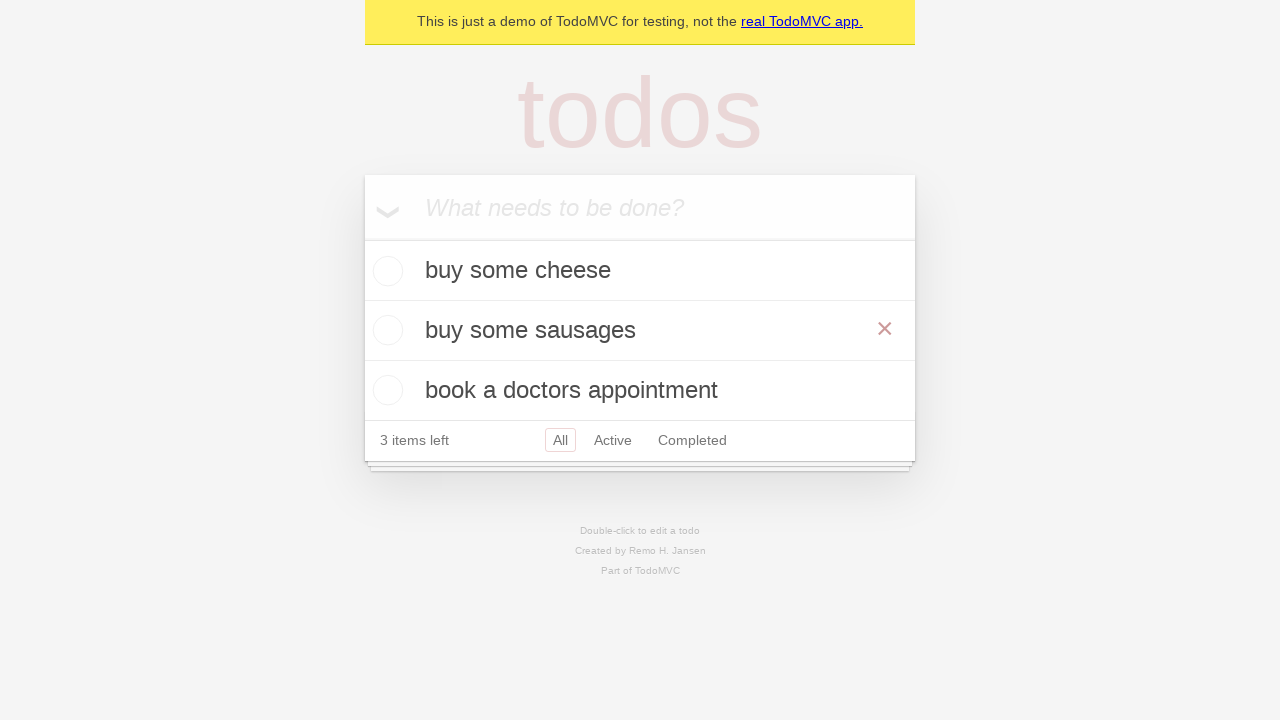

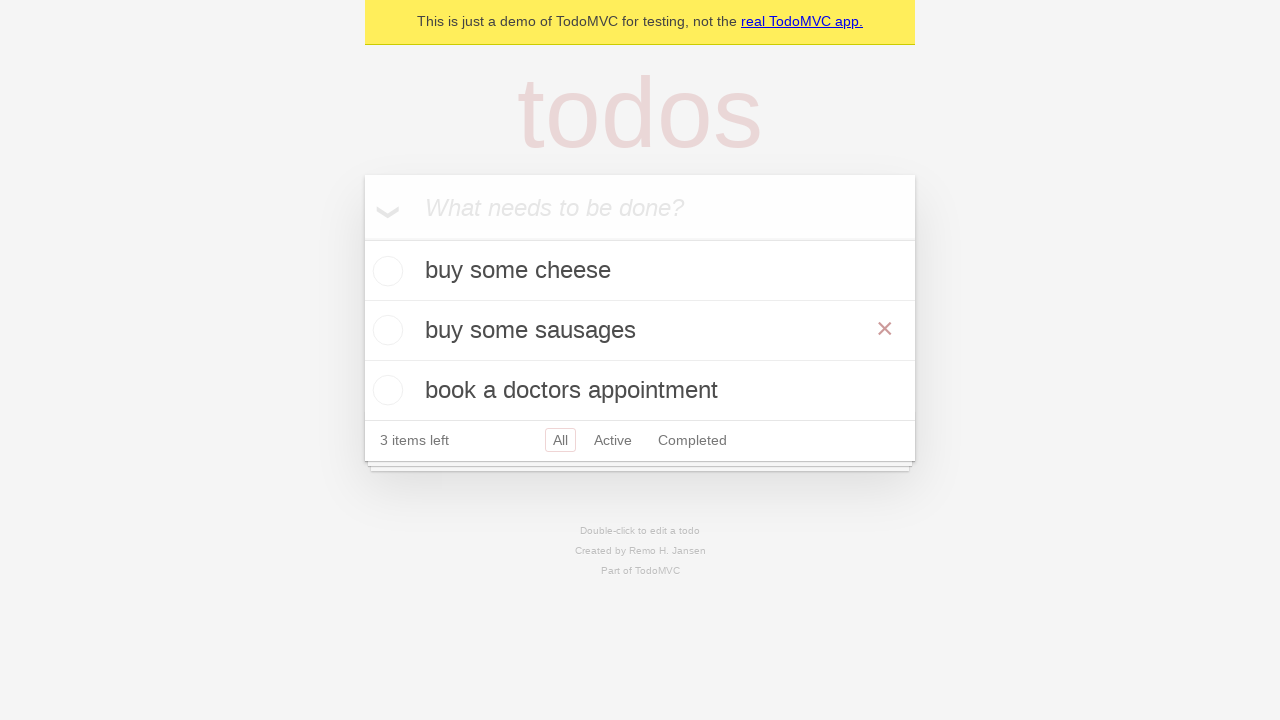